Navigates to train listing between Bengaluru and Chennai stations, unchecks the 'Sort on Date' checkbox, and verifies train information is displayed

Starting URL: https://erail.in/trains-between-stations/ksr-bengaluru-SBC/mgr-chennai-ctr-MAS

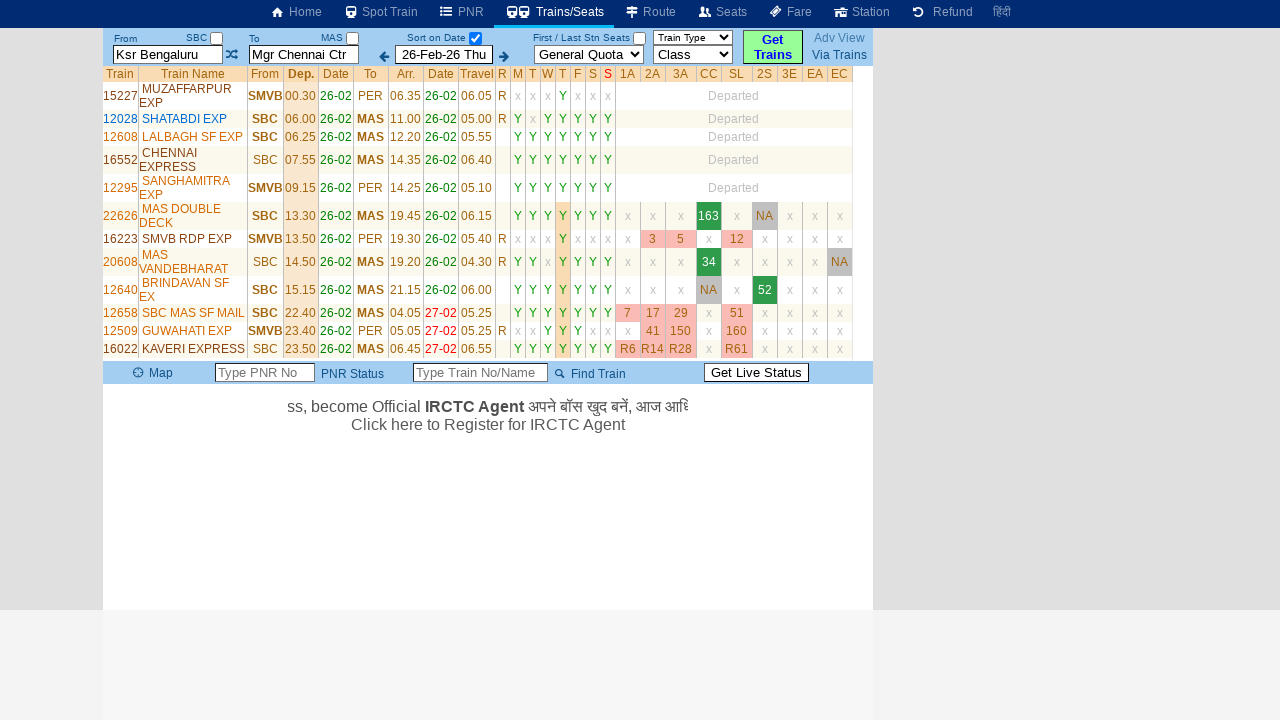

Unchecked the 'Sort on Date' checkbox at (475, 38) on (//input[@type='checkbox'])[3]
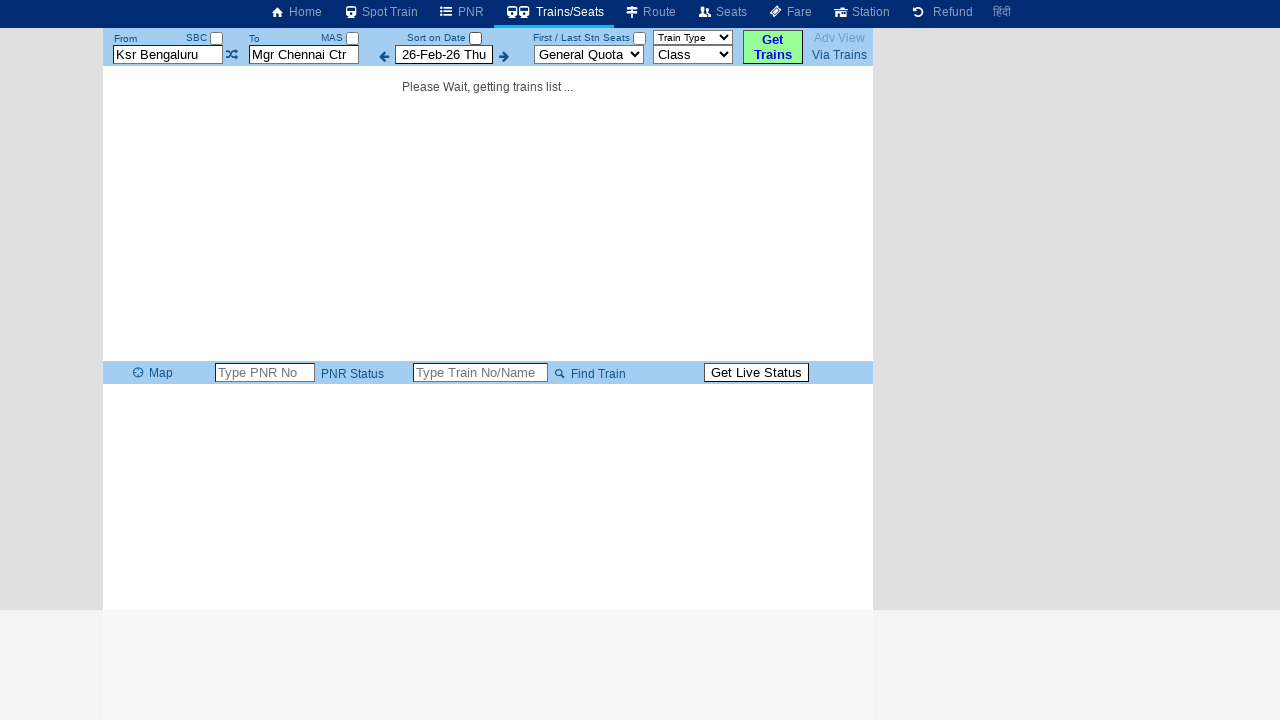

Train list became visible after unchecking sort checkbox
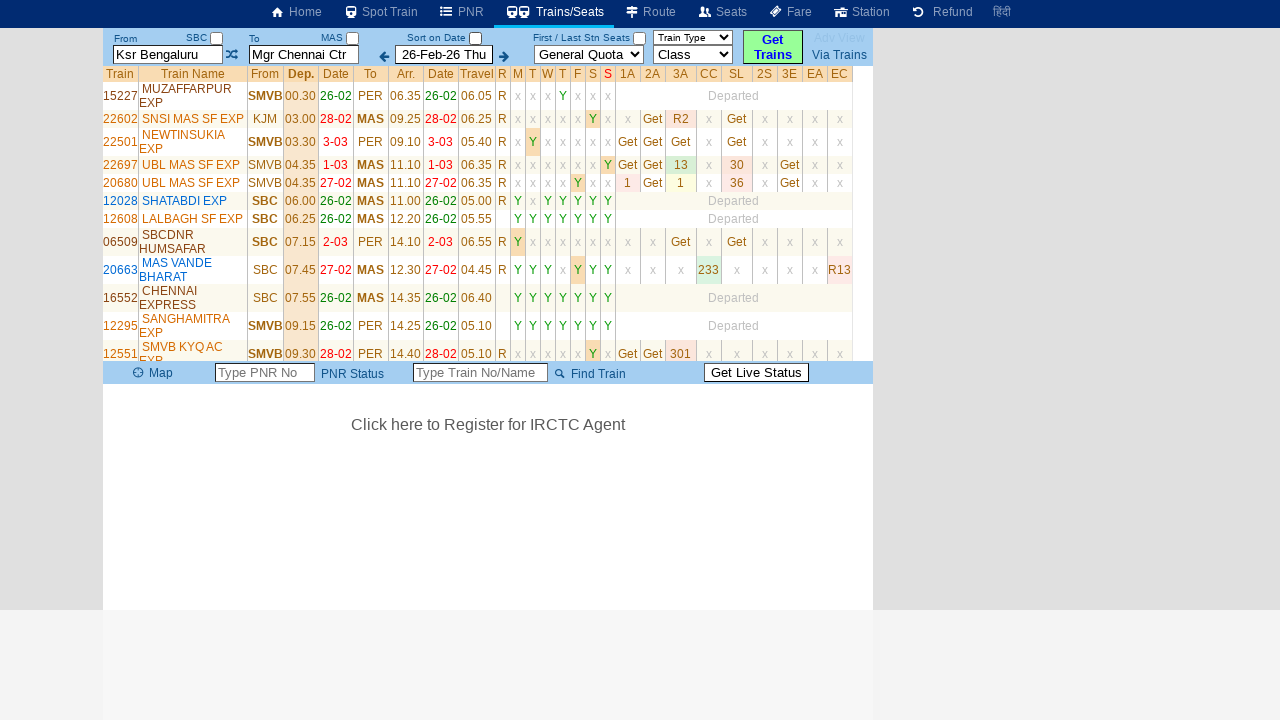

Retrieved all train name elements from the train list
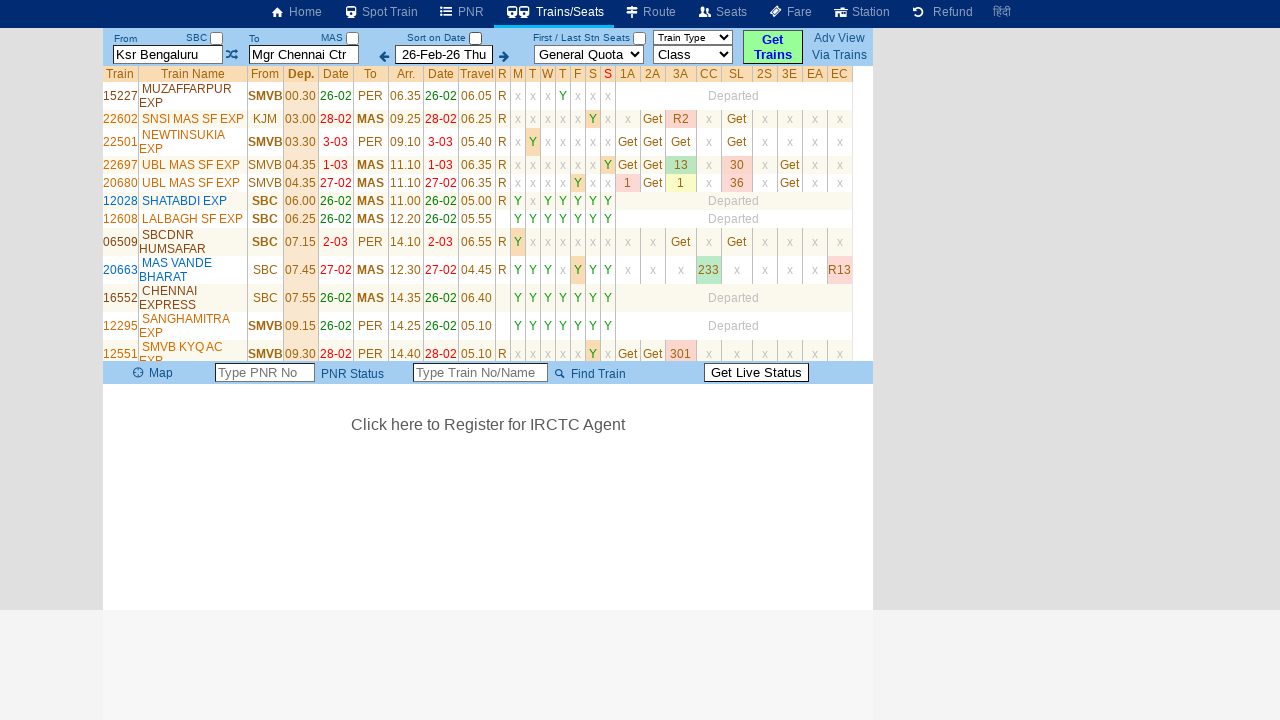

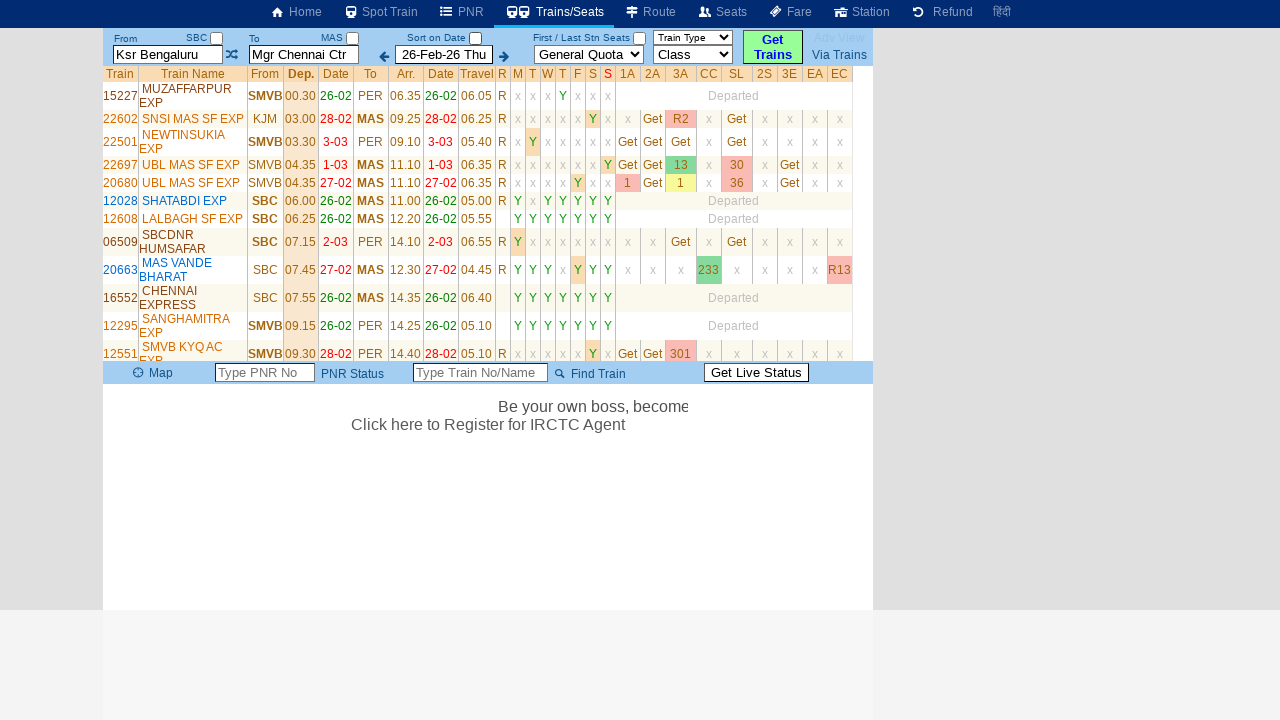